Tests multiple window handling by clicking the multiple windows button and iterating through all opened windows

Starting URL: https://letcode.in/window

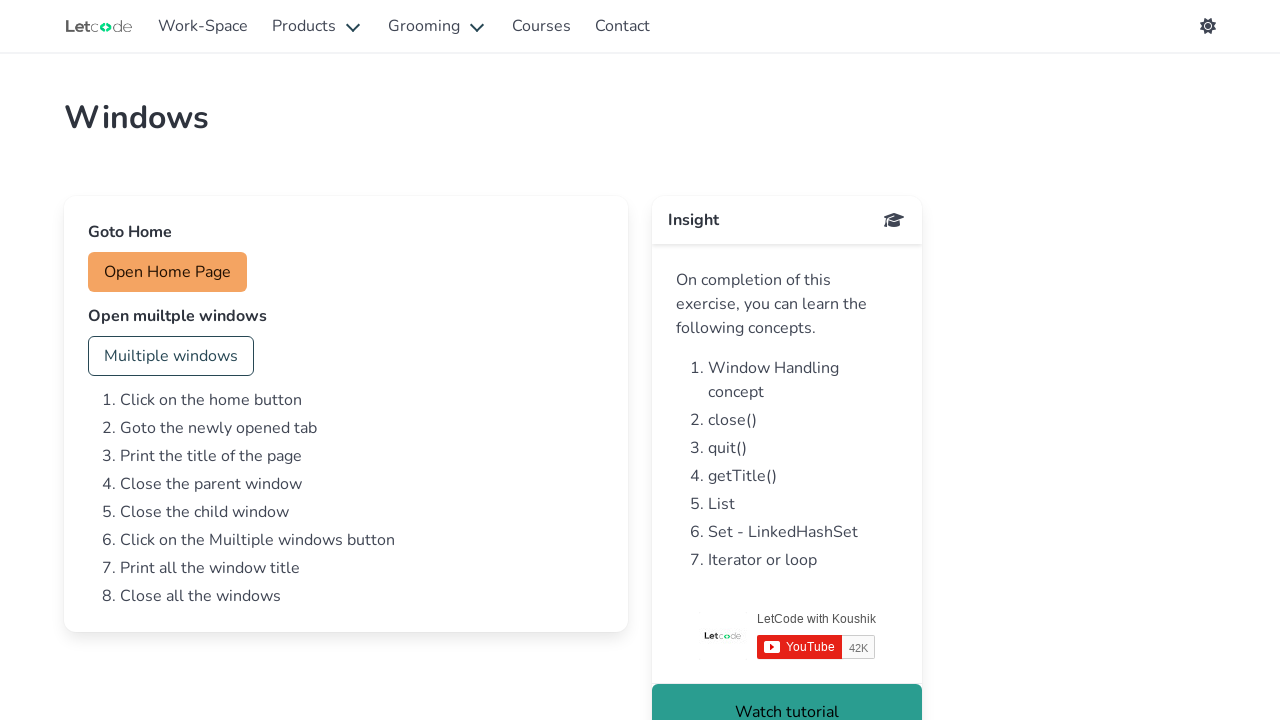

Clicked multiple windows button to open new tabs at (171, 356) on #multi
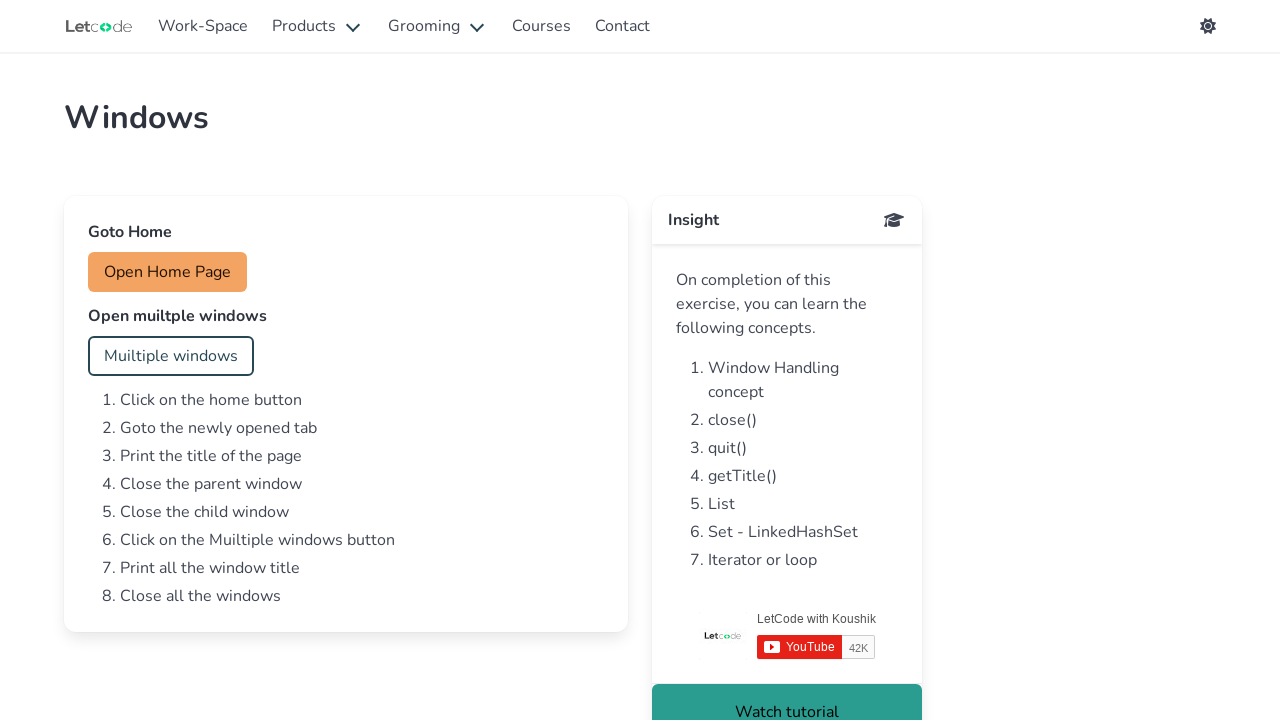

Waited for new windows to open
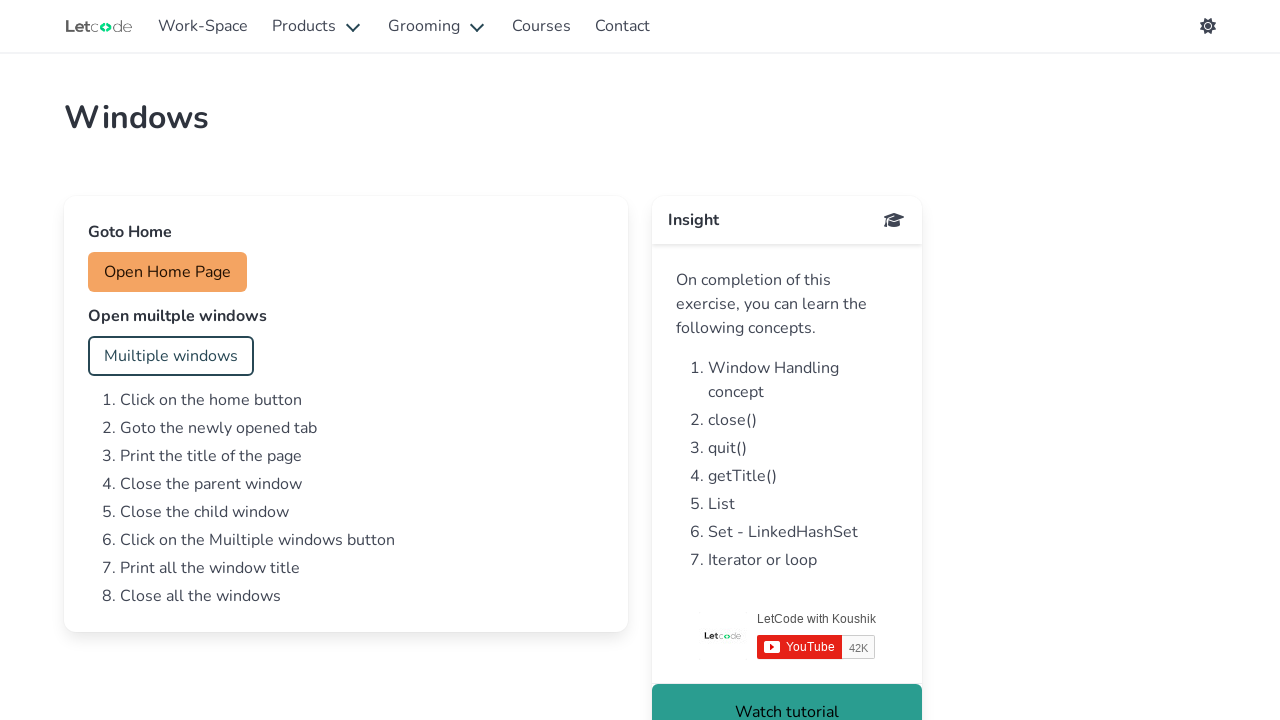

Retrieved all open pages/windows from context
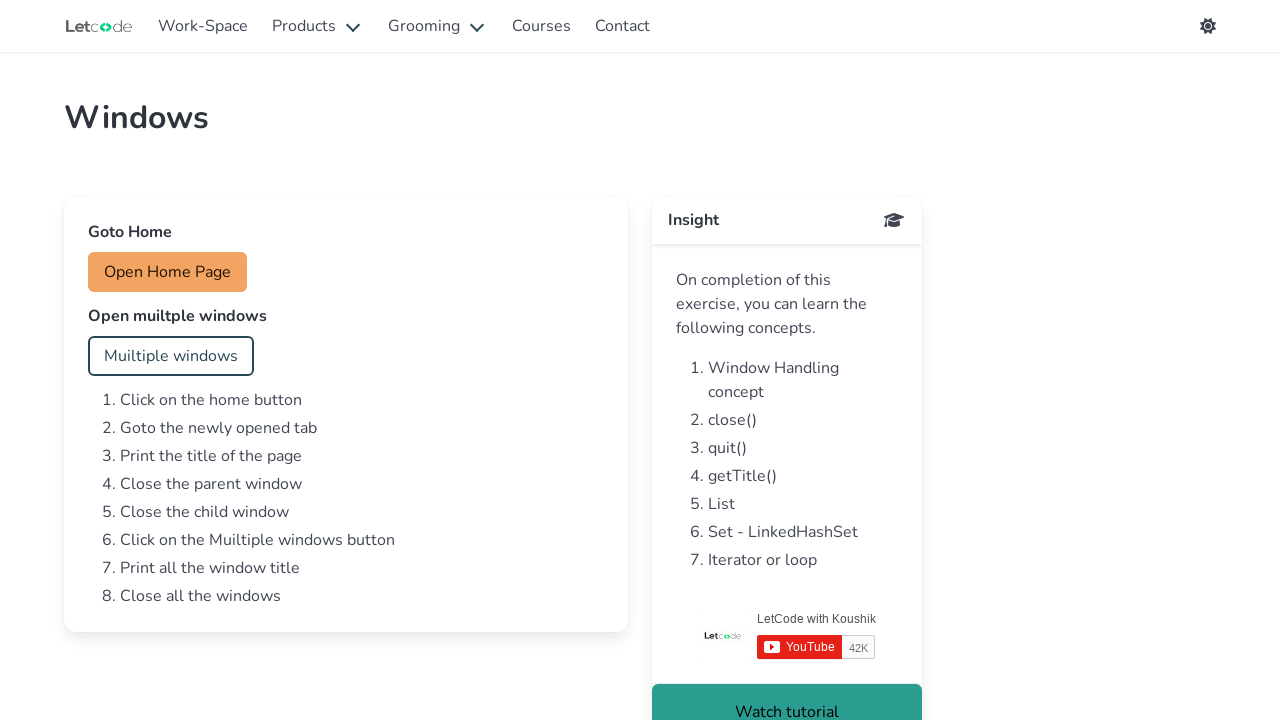

Brought window to front
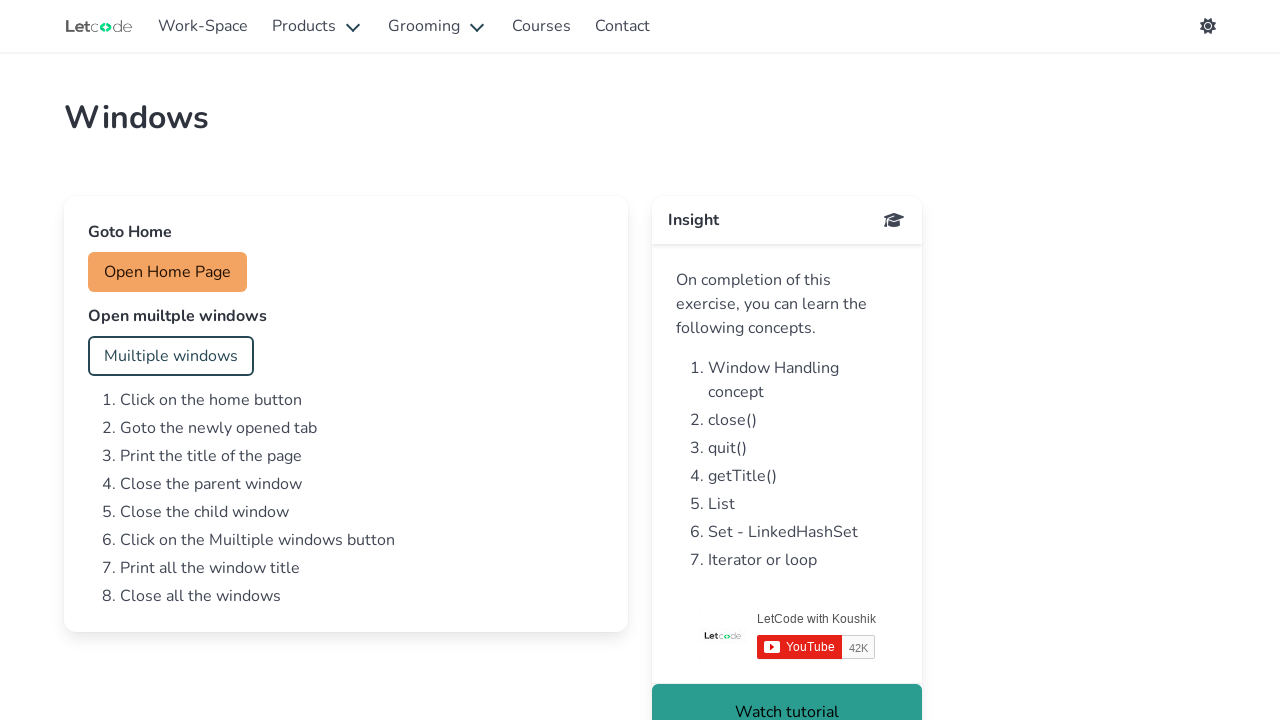

Retrieved window title: Windows | LetCode with Koushik
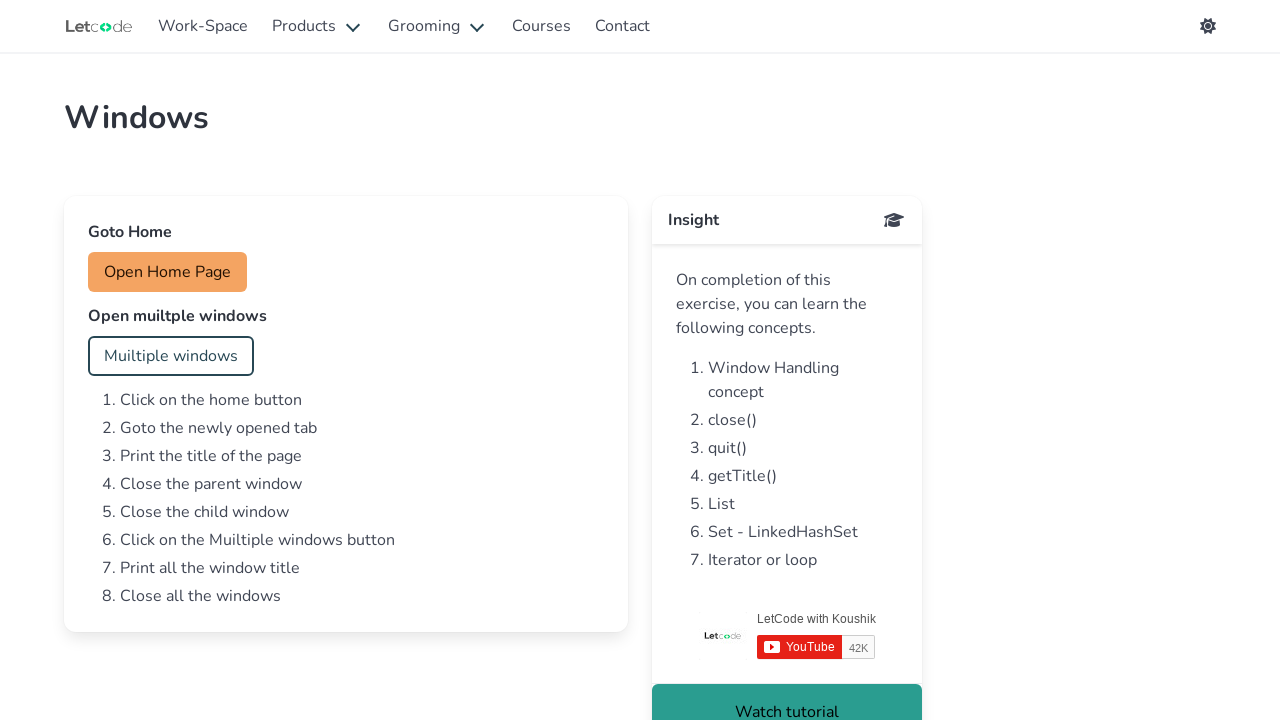

Brought window to front
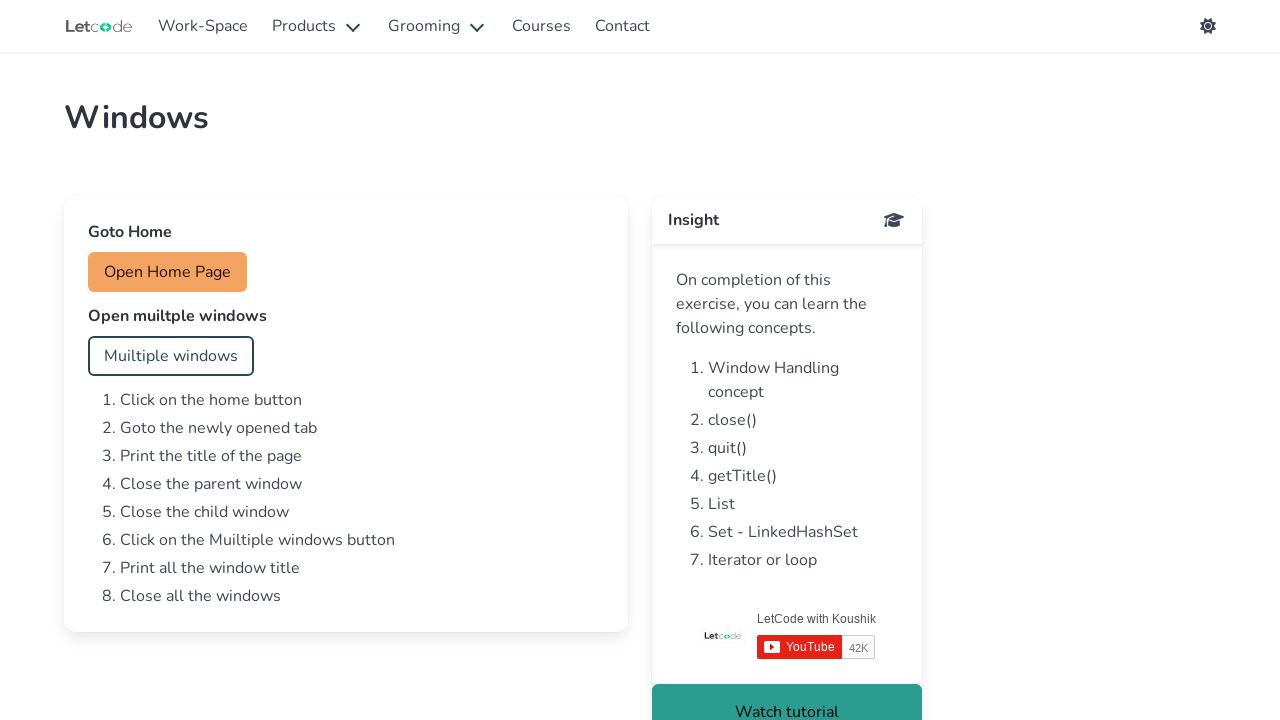

Retrieved window title: Alert | LetCode with Koushik
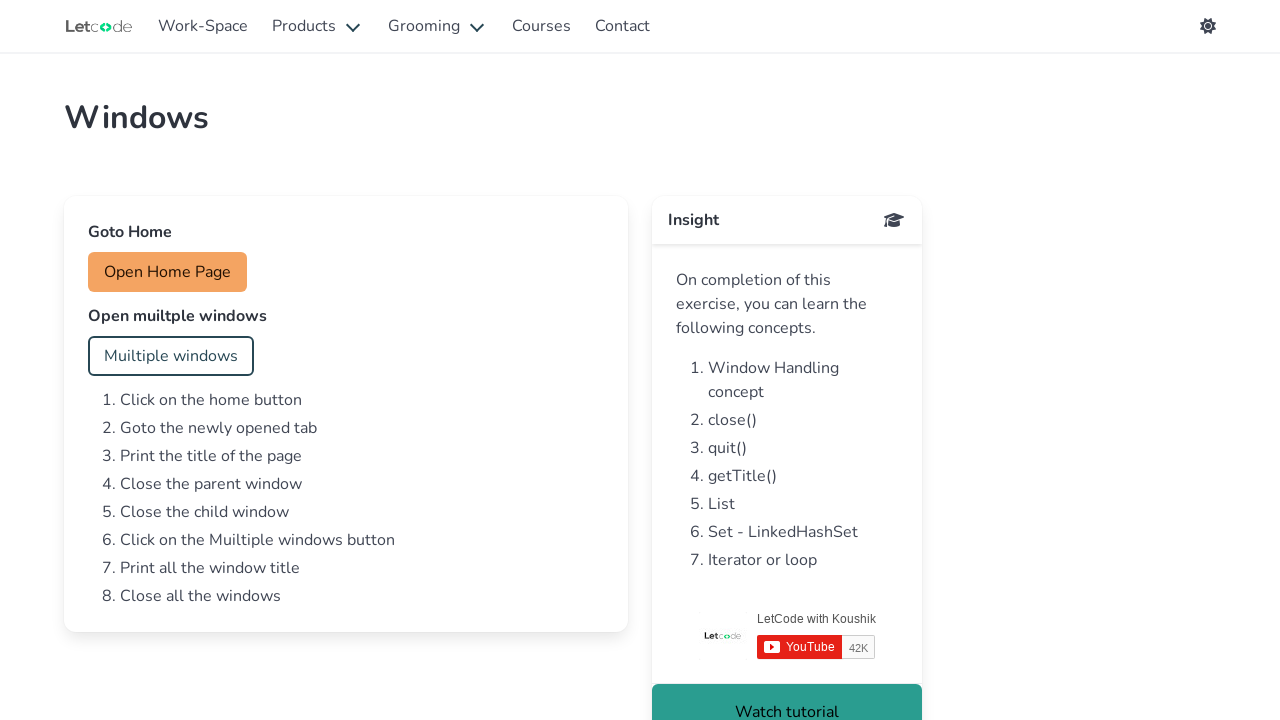

Brought window to front
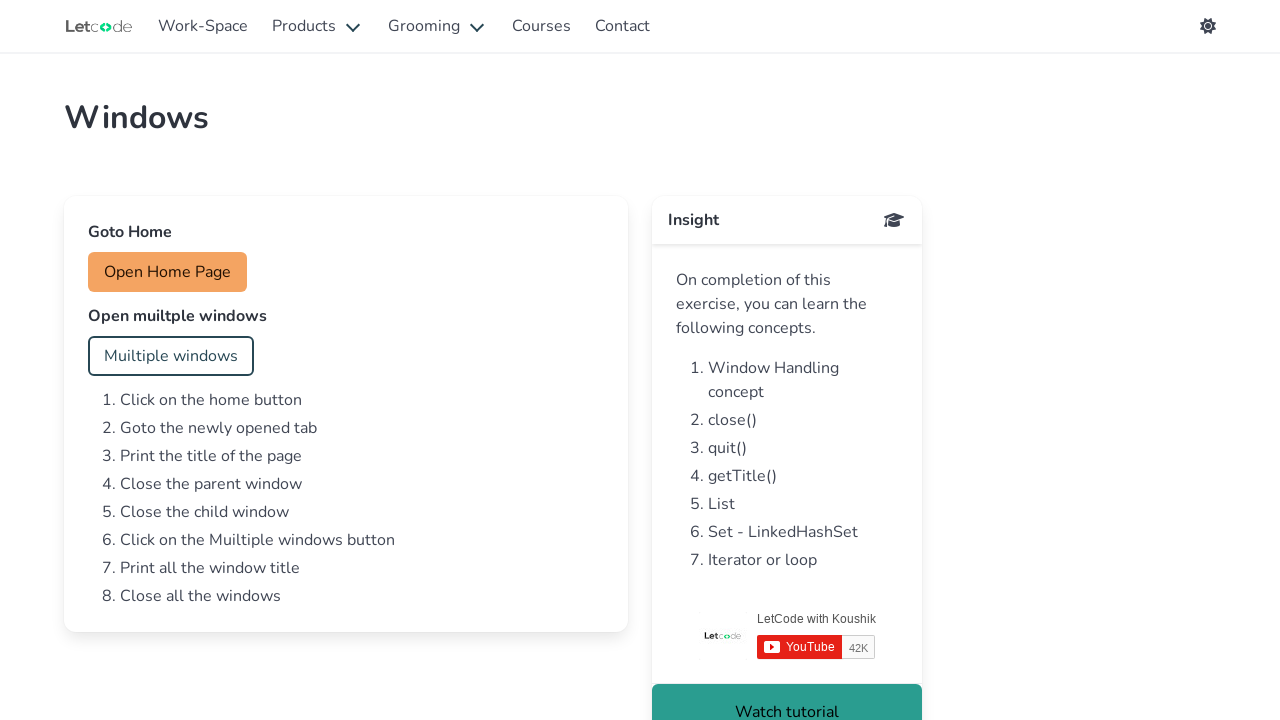

Retrieved window title: Dropdowns | LetCode with Koushik
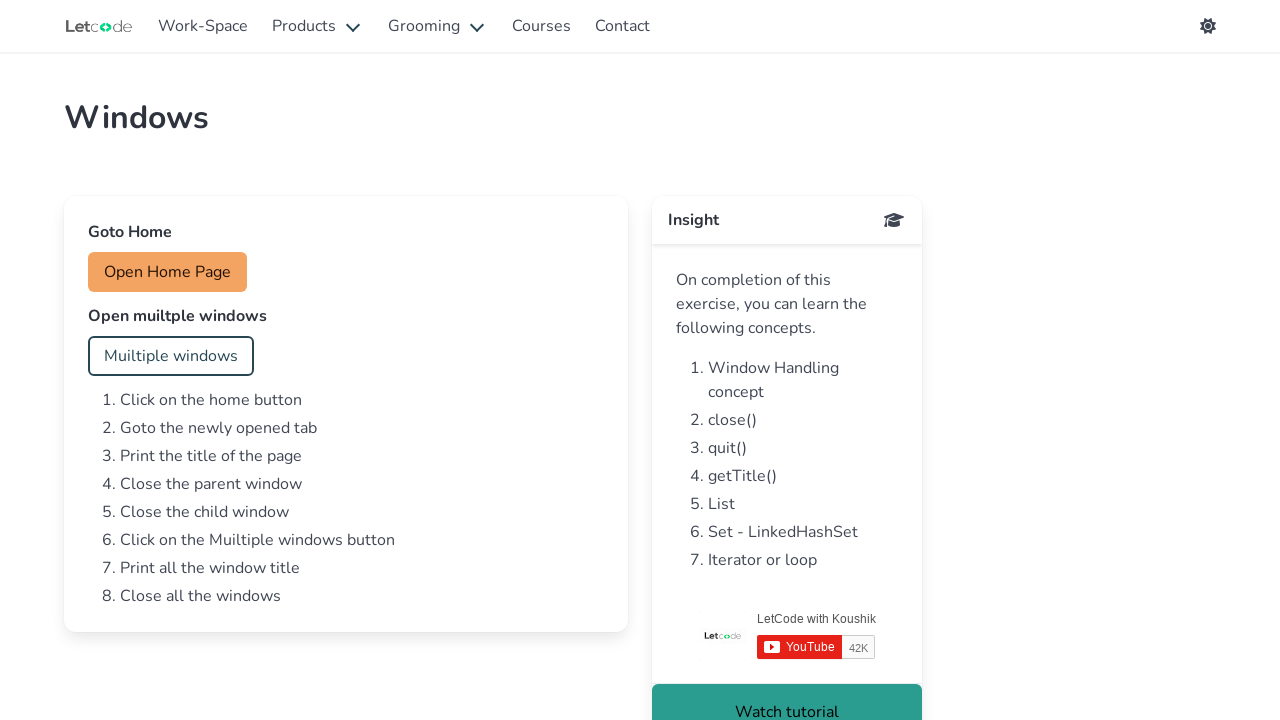

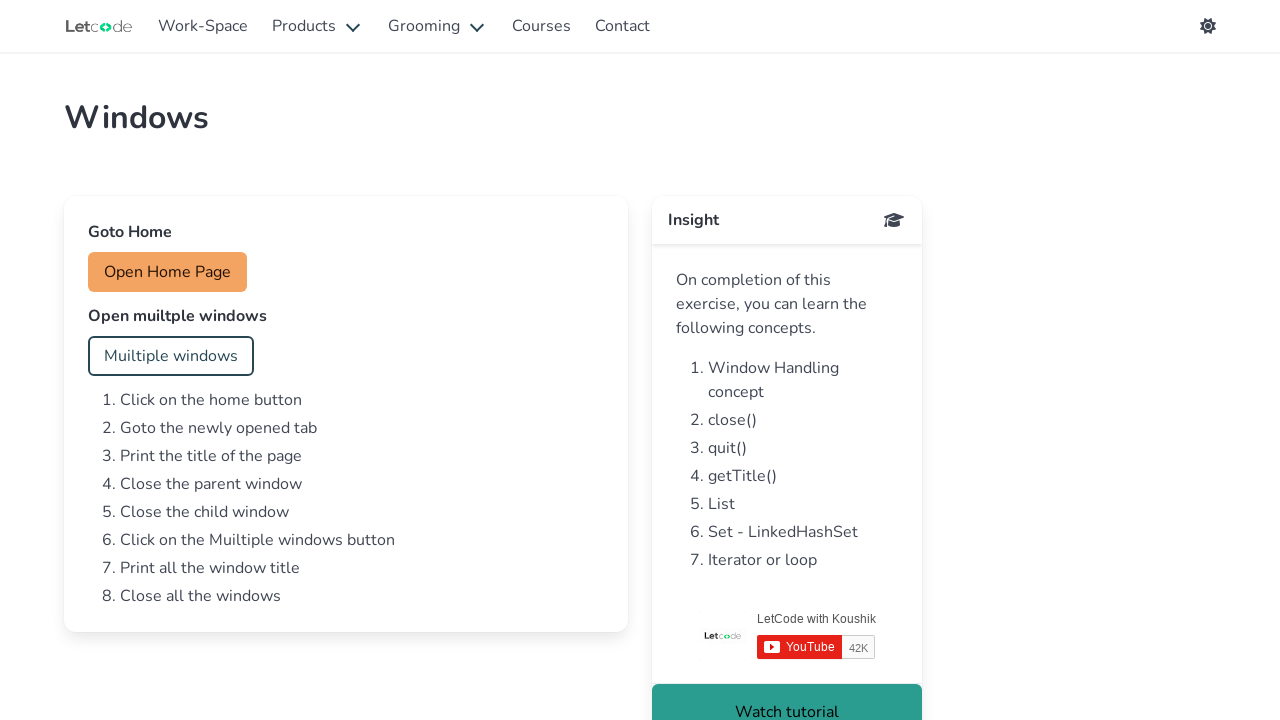